Tests dynamic loading Example 2 where element is rendered after the fact

Starting URL: https://the-internet.herokuapp.com/

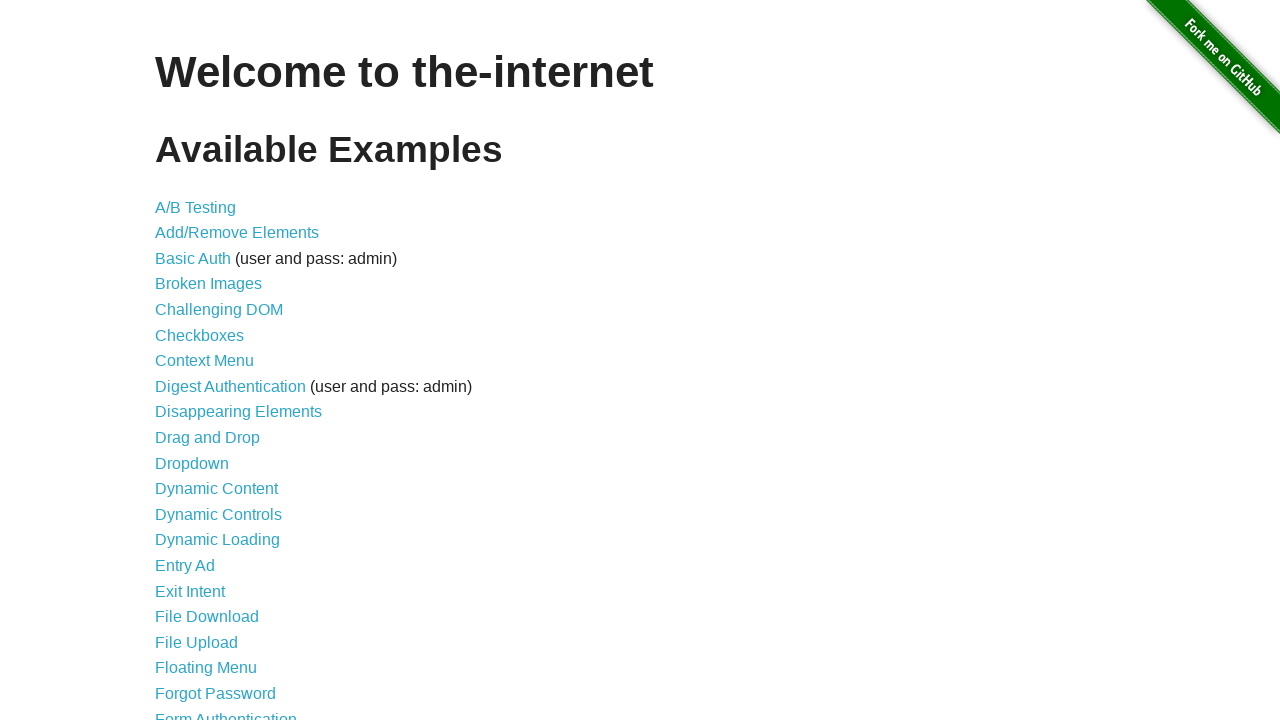

Clicked on Dynamic Loading link at (218, 540) on a[href='/dynamic_loading']
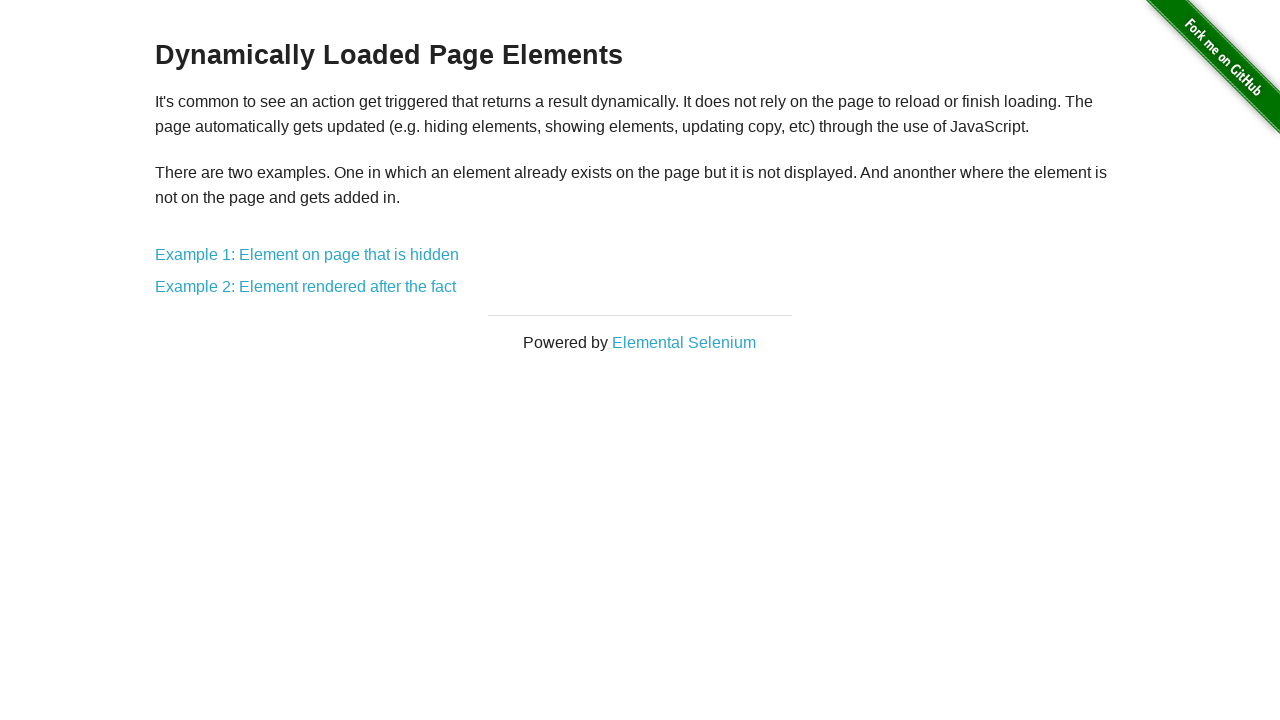

Example 2 link loaded and is visible
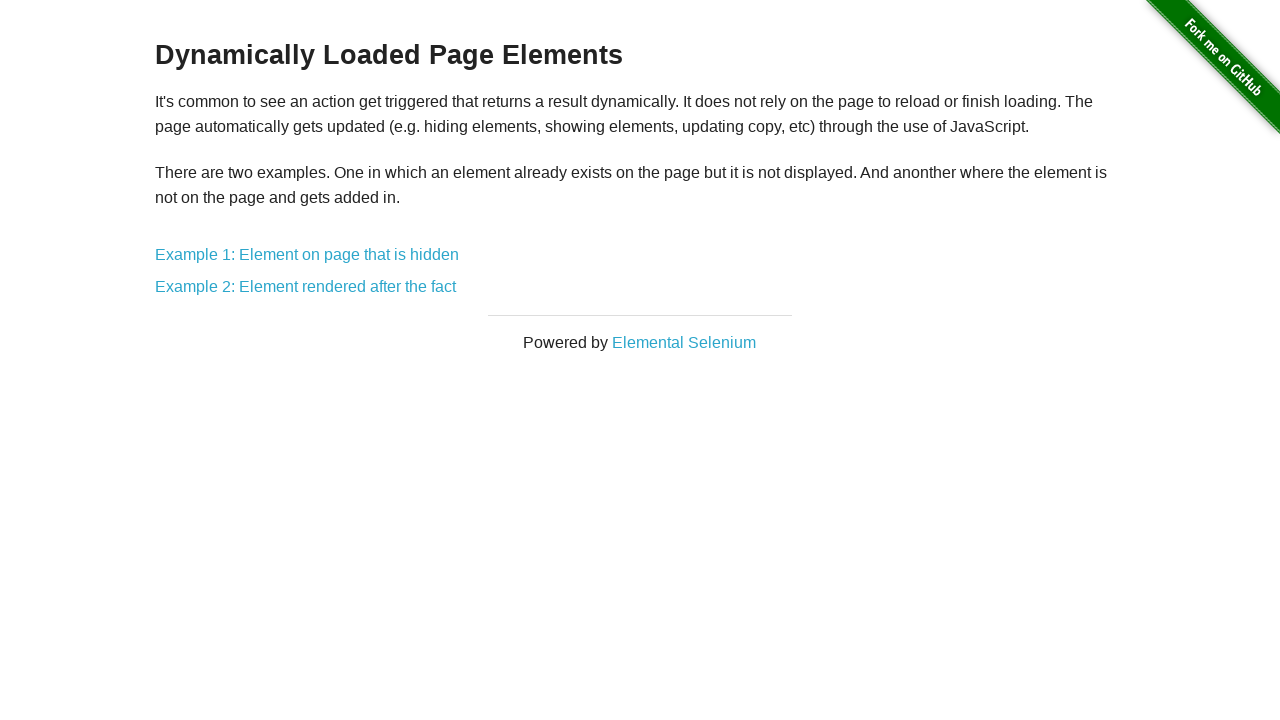

Clicked on Example 2 (element rendered after the fact) link at (306, 287) on a[href='/dynamic_loading/2']
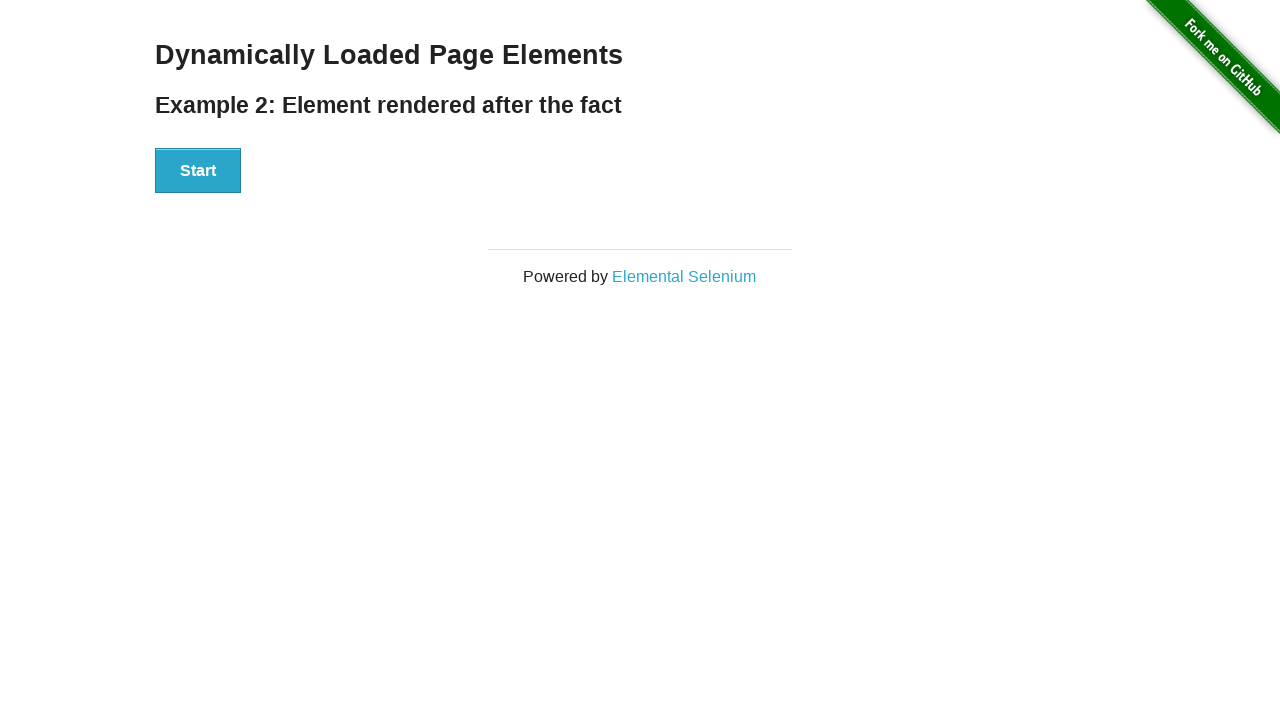

Clicked the Start button to trigger dynamic loading at (198, 171) on button:has-text('Start')
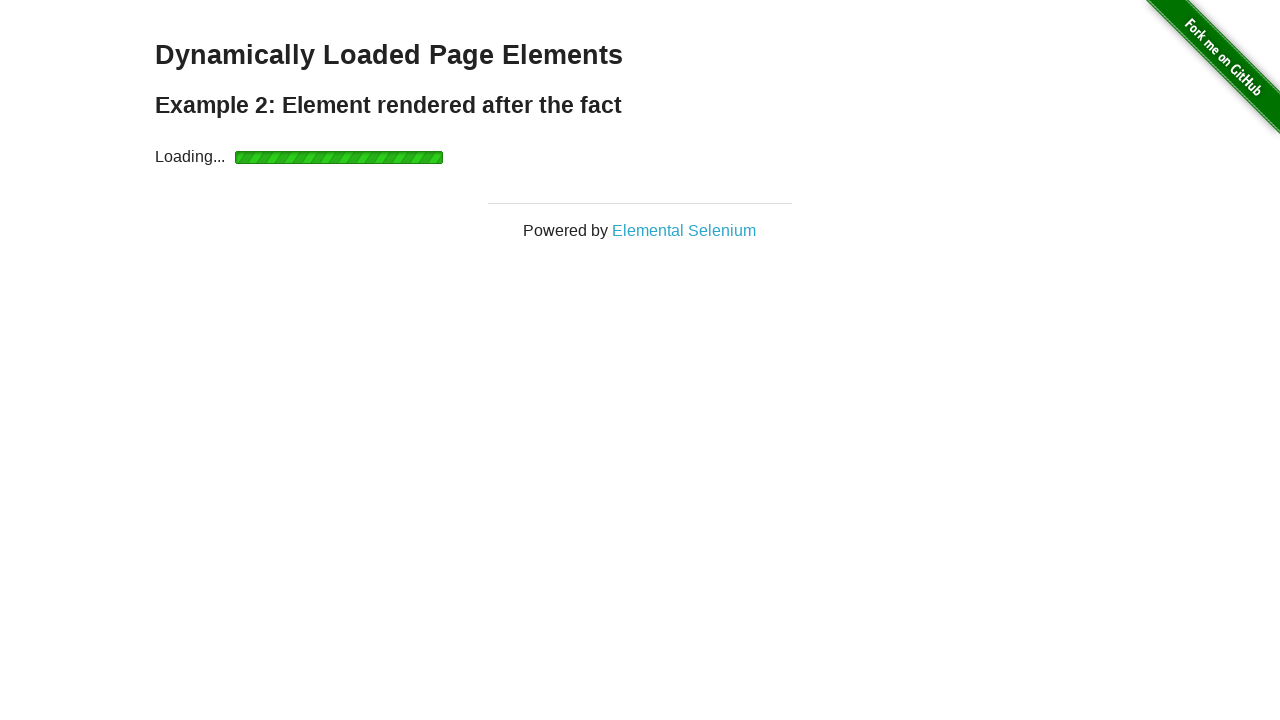

Dynamic loading completed and finish message is now visible
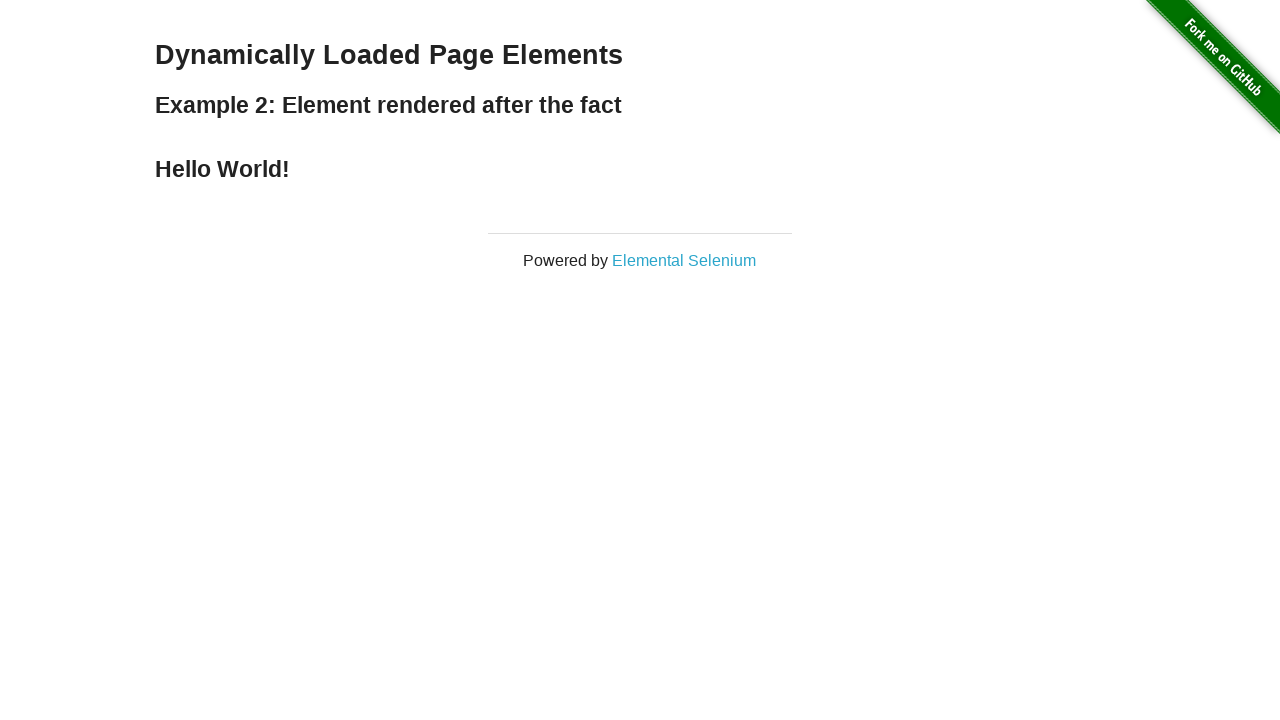

Retrieved finish message text: 'Hello World!'
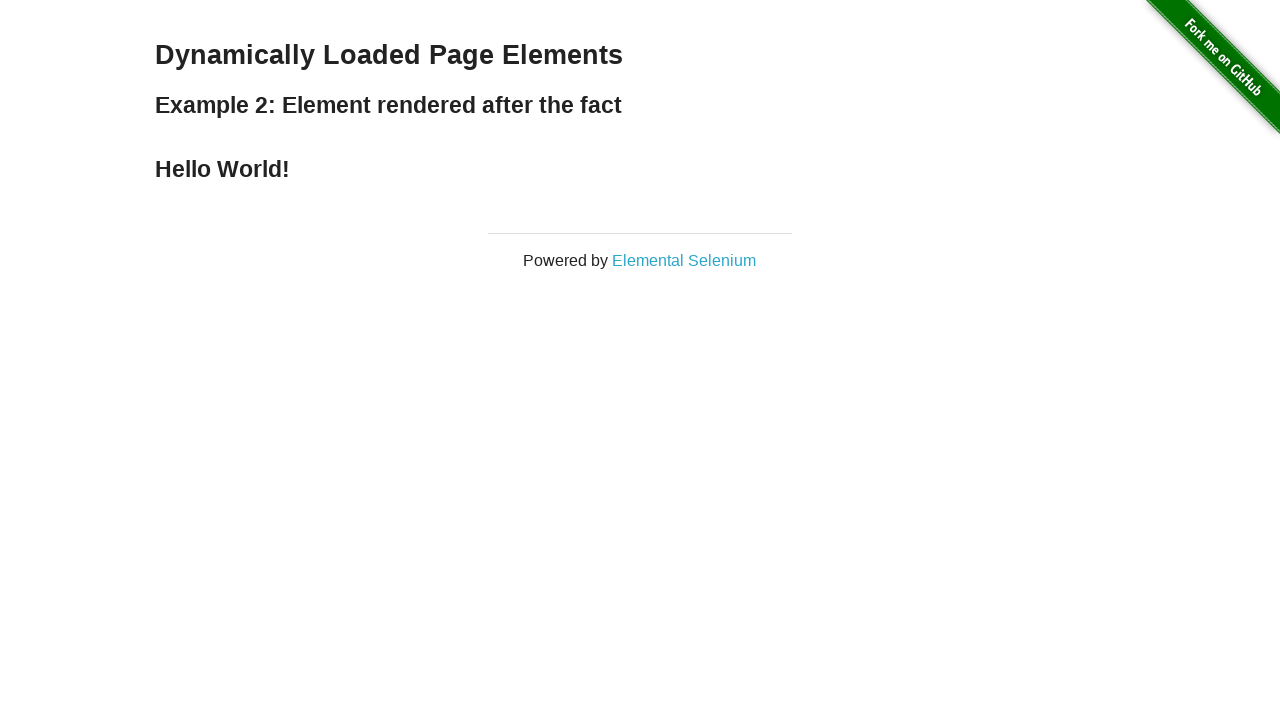

Verified that finish message contains 'Hello World!' - test passed
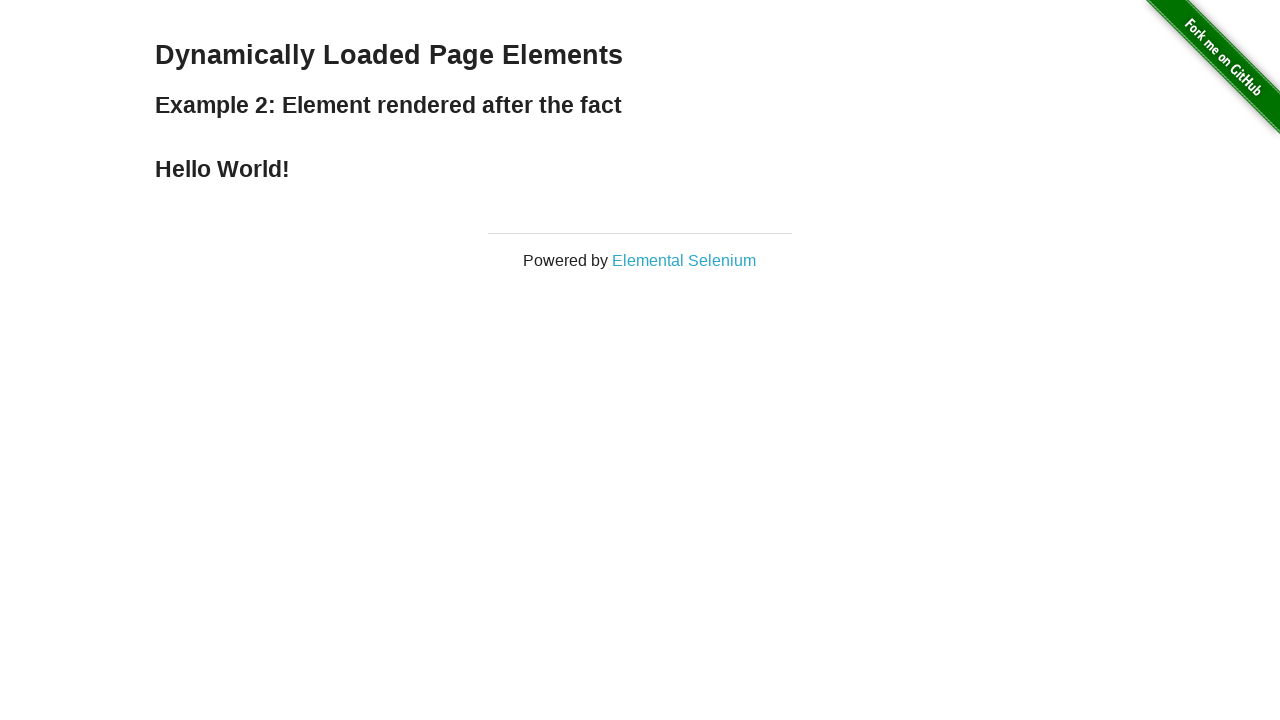

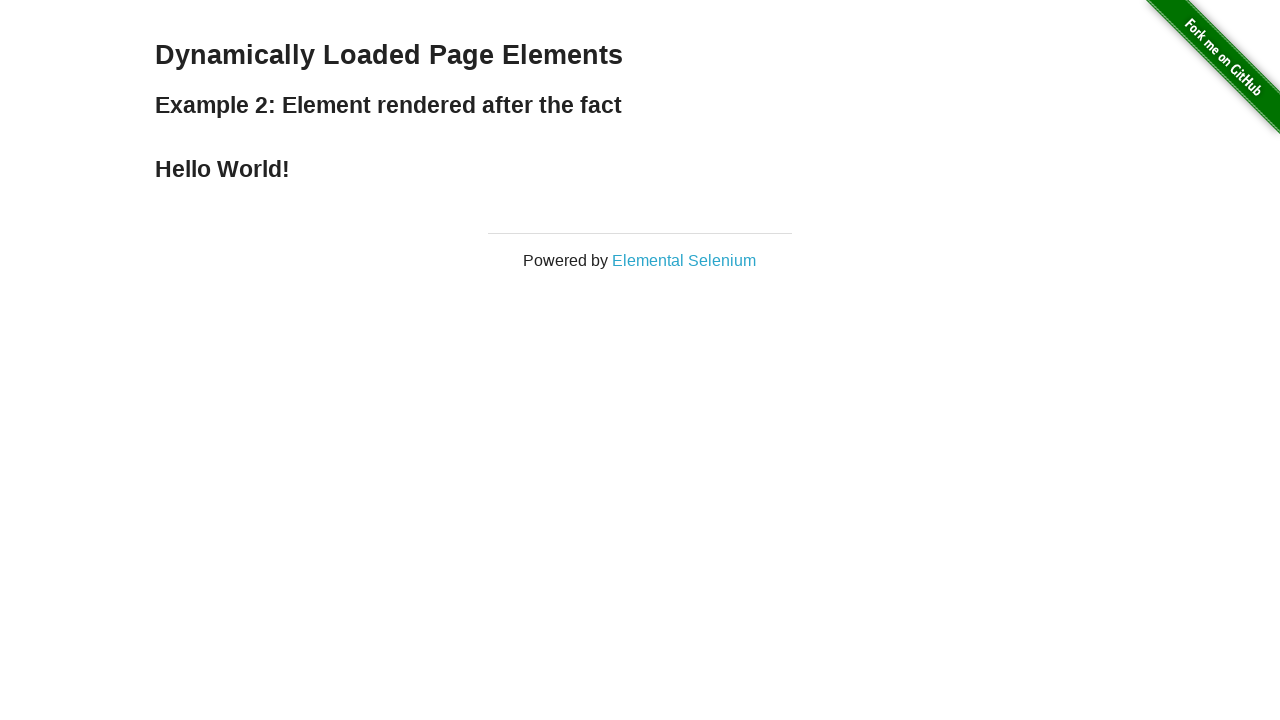